Tests the contact form flow by navigating from the homepage to the contact page, filling out all form fields (first name, last name, email, phone, company name, and referral source), and verifying the form is ready for submission.

Starting URL: https://devops1.com.au

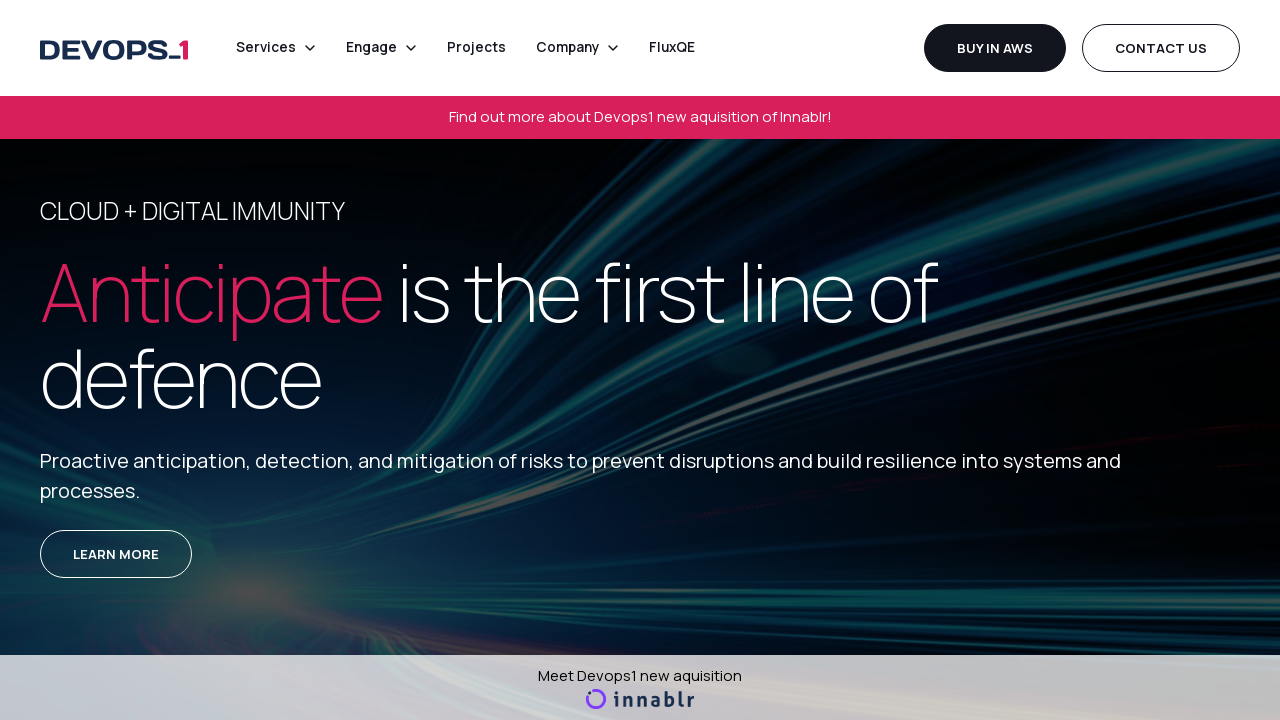

Clicked 'Contact us' link in navigation at (1161, 48) on internal:role=navigation >> internal:role=link[name="Contact us"i]
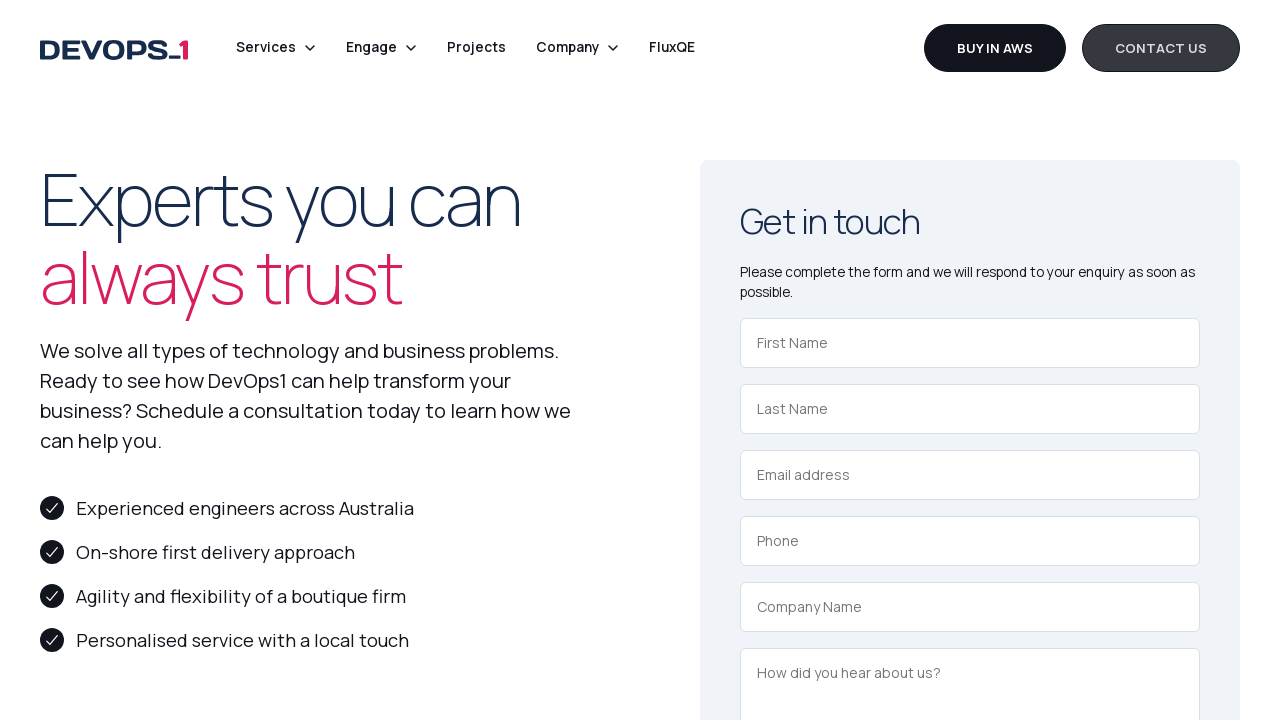

Contact page loaded successfully
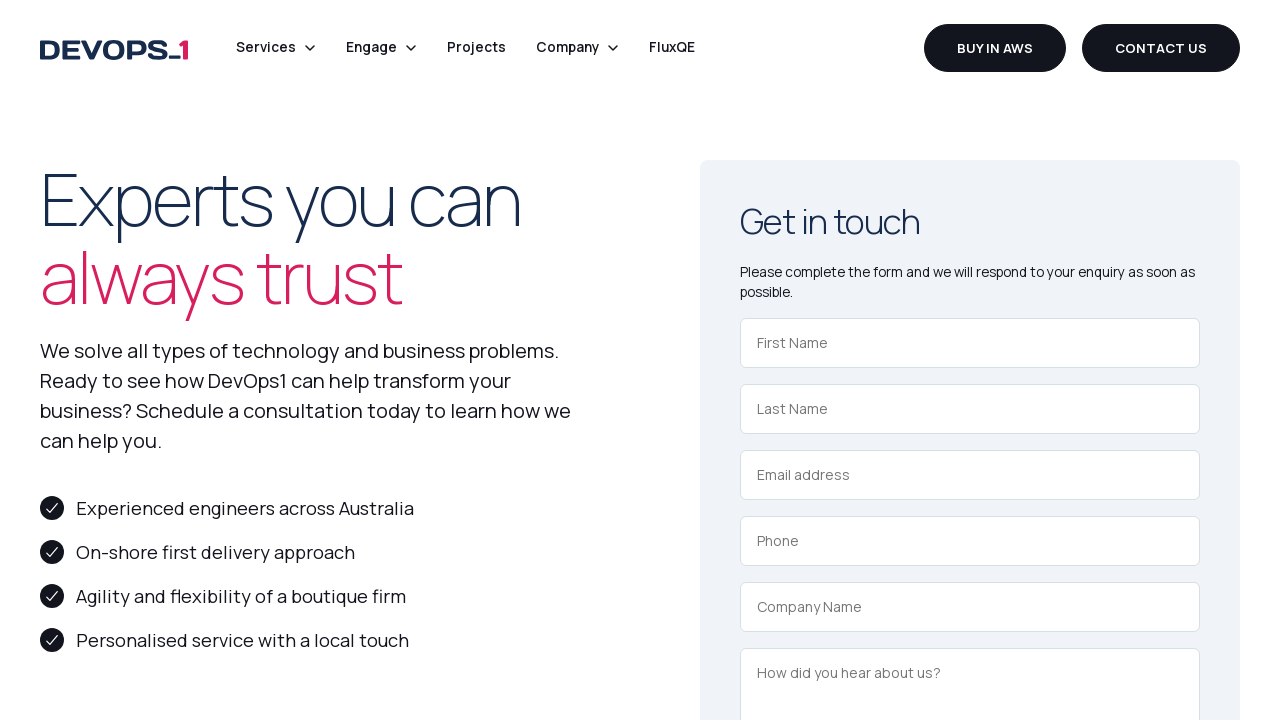

Filled First Name field with 'Marcus' on internal:role=textbox[name="First Name"i]
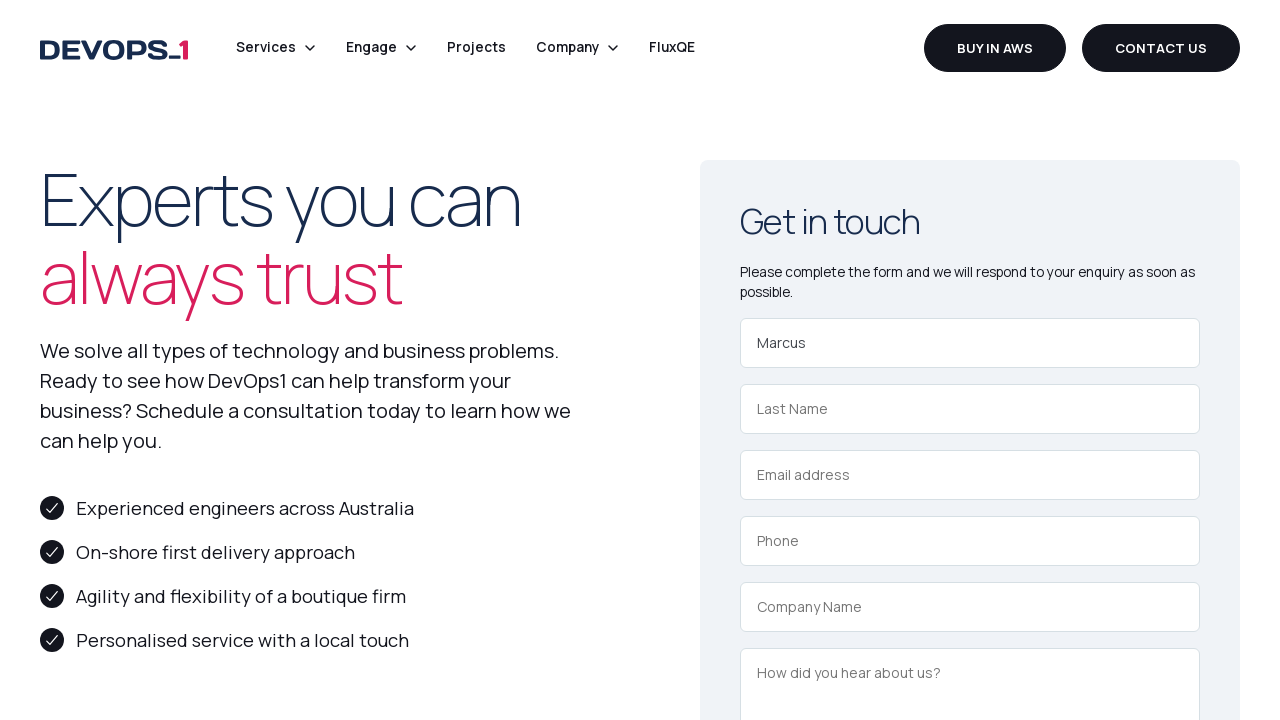

Filled Last Name field with 'Thompson' on internal:role=textbox[name="Last Name"i]
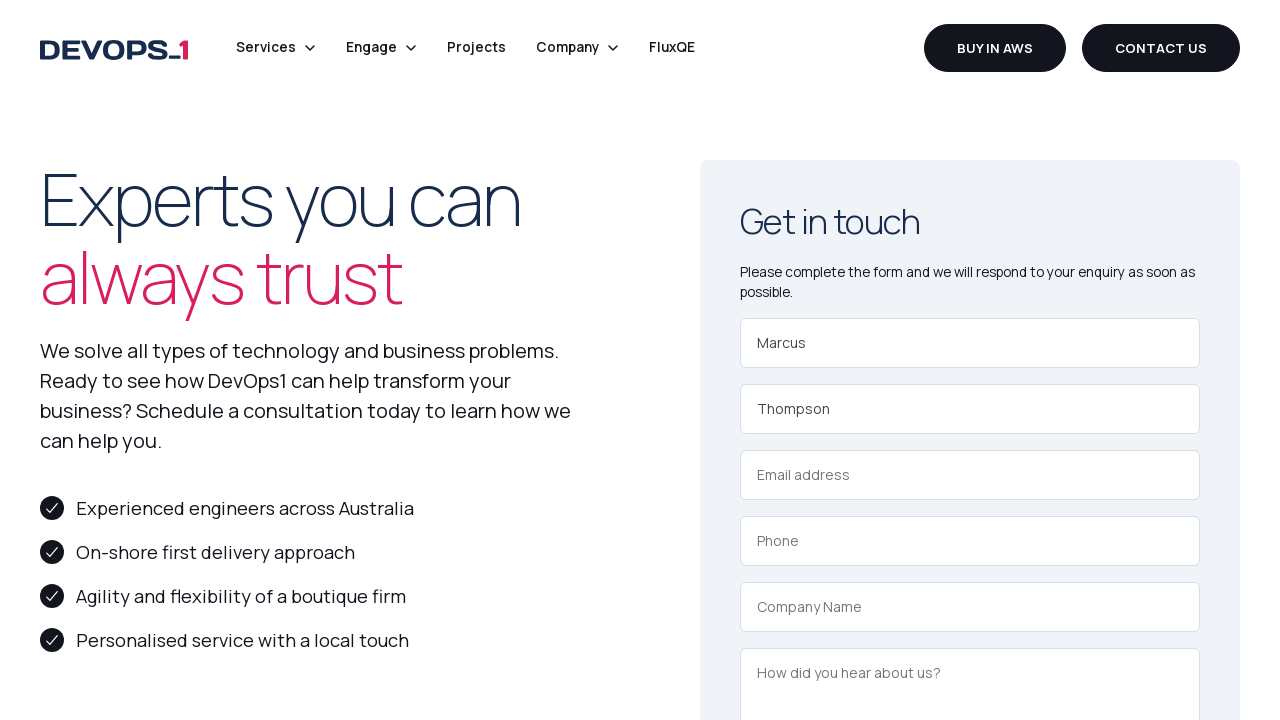

Filled Email address field with 'marcus.thompson@techcorp.com' on internal:role=textbox[name="Email address"i]
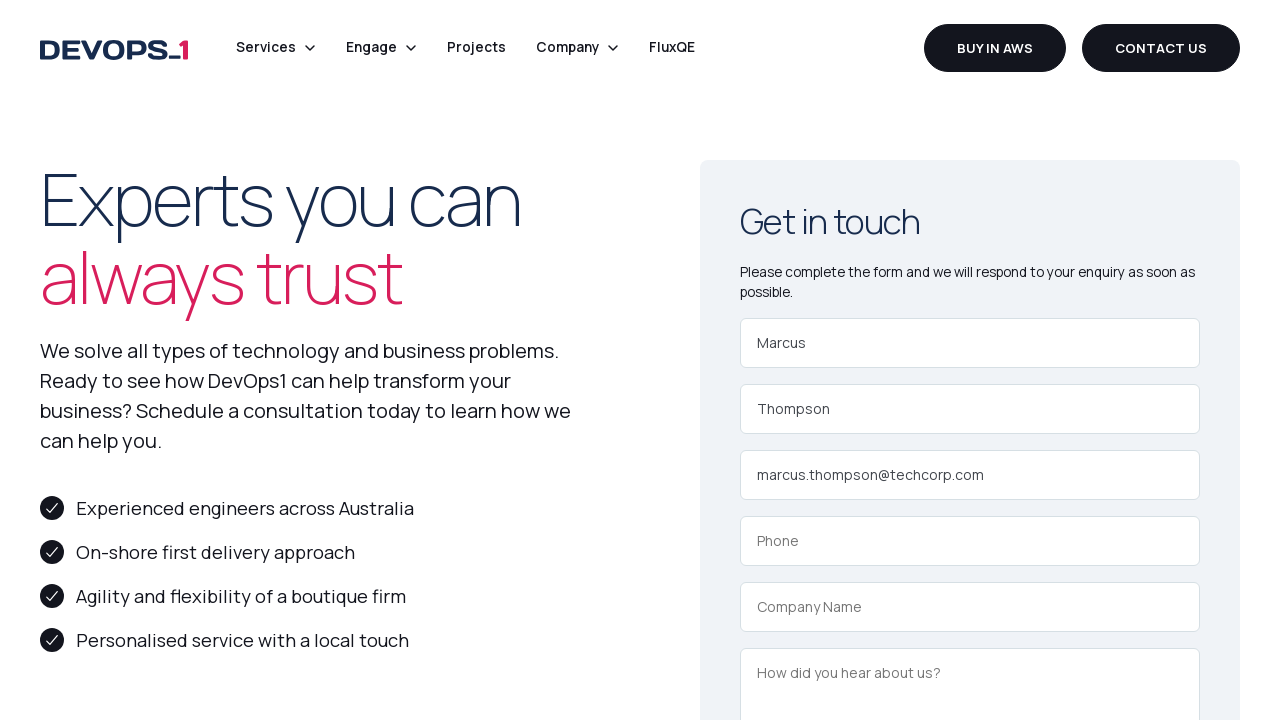

Filled Phone field with '+61 4 9876 5432' on internal:role=textbox[name="Phone"i]
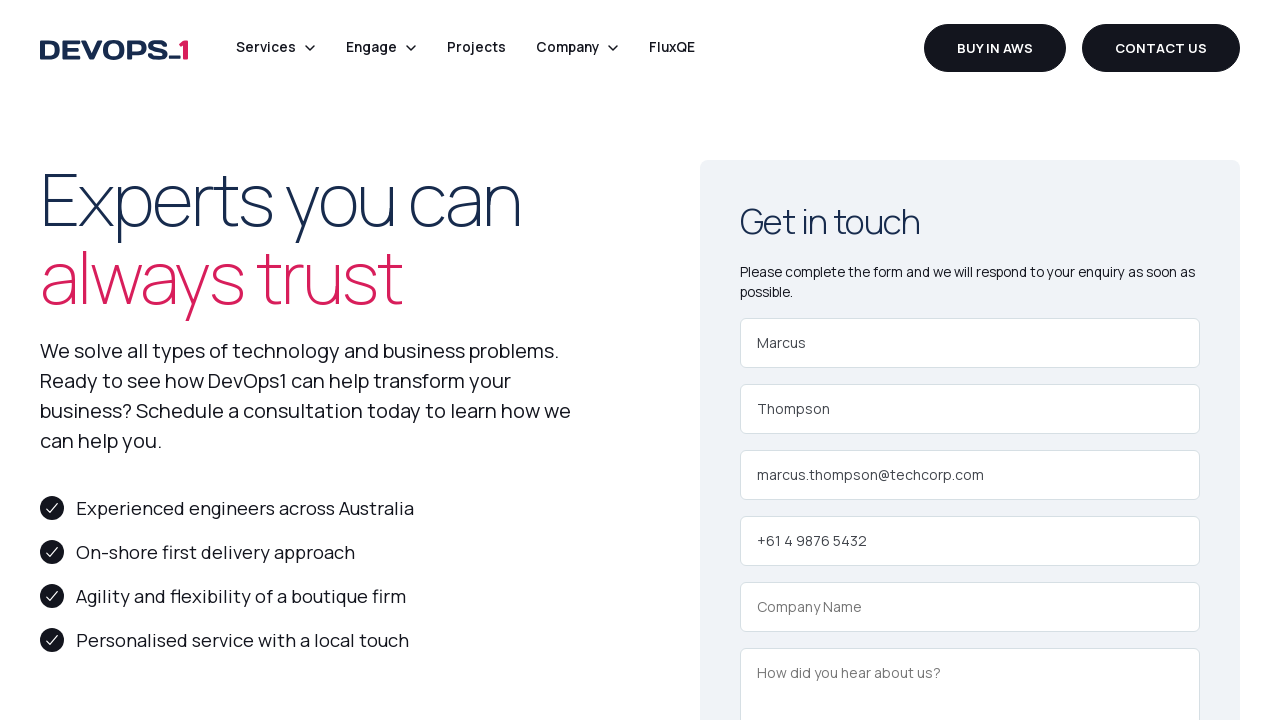

Filled Company Name field with 'TechCorp Solutions Pty Ltd' on internal:role=textbox[name="Company Name"i]
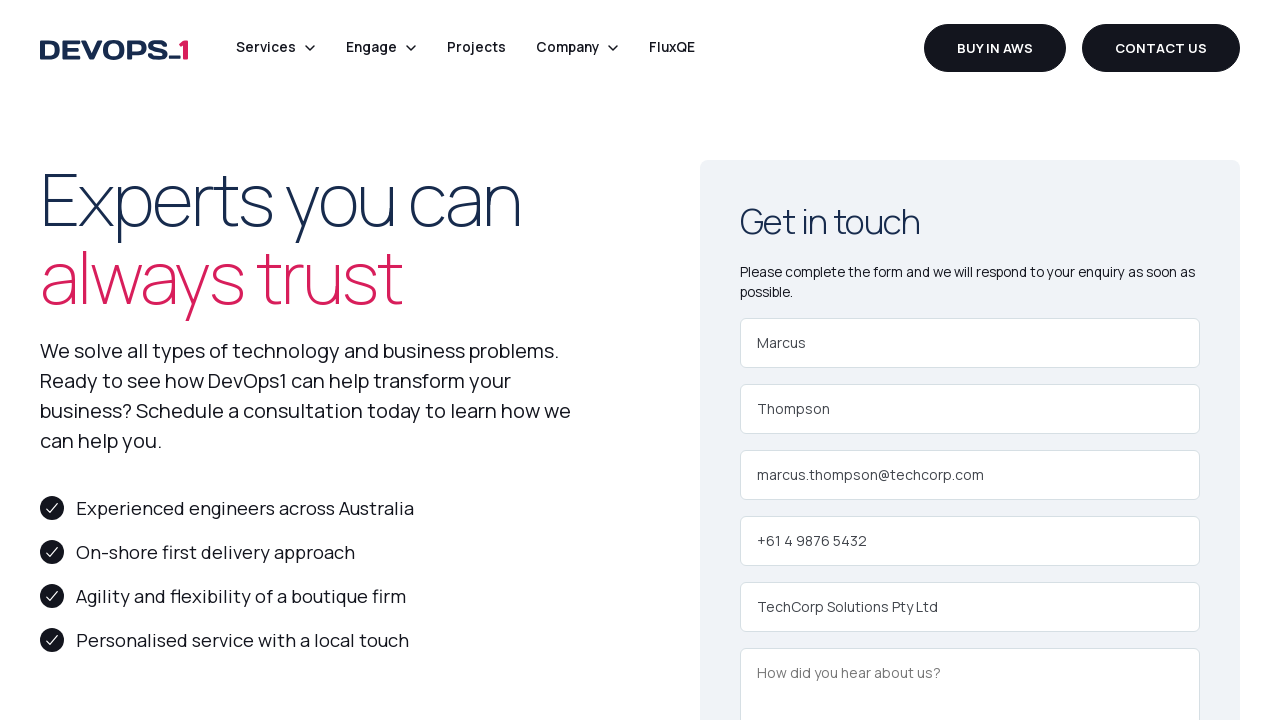

Filled 'How did you hear about us?' field with 'LinkedIn recommendation' on internal:role=textbox[name="How did you hear about us?"i]
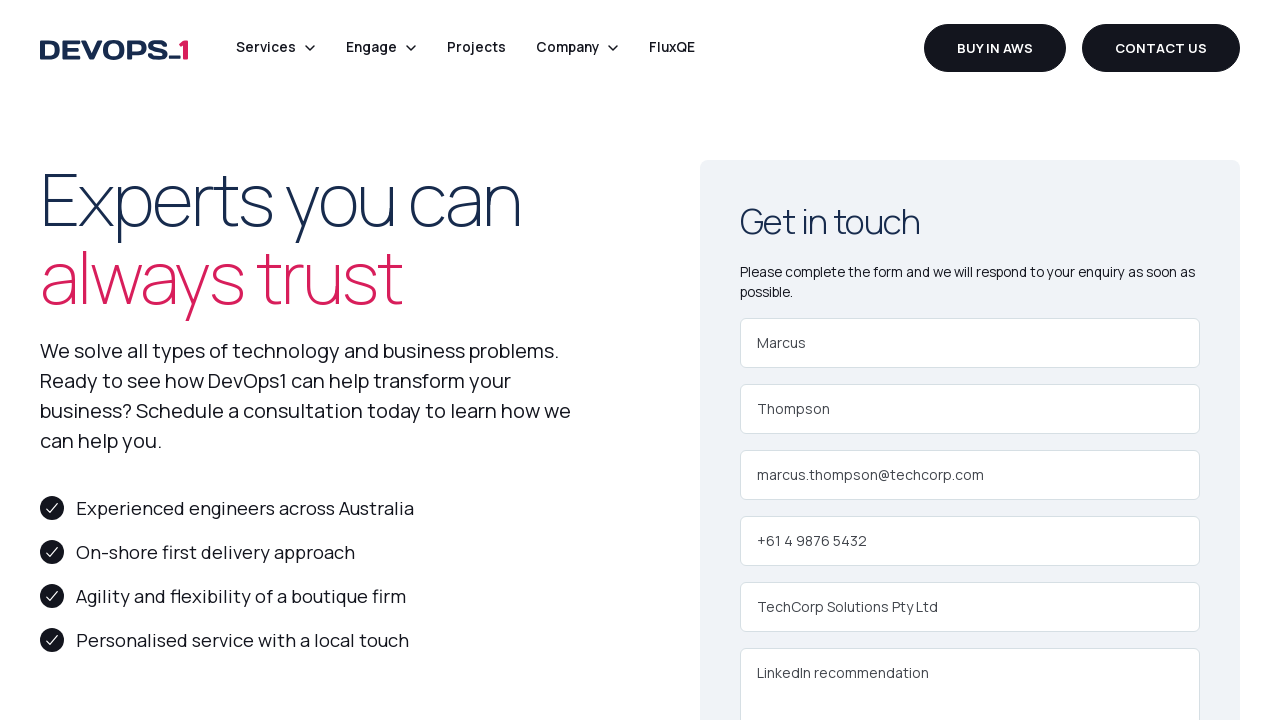

Send Message button is visible and enabled
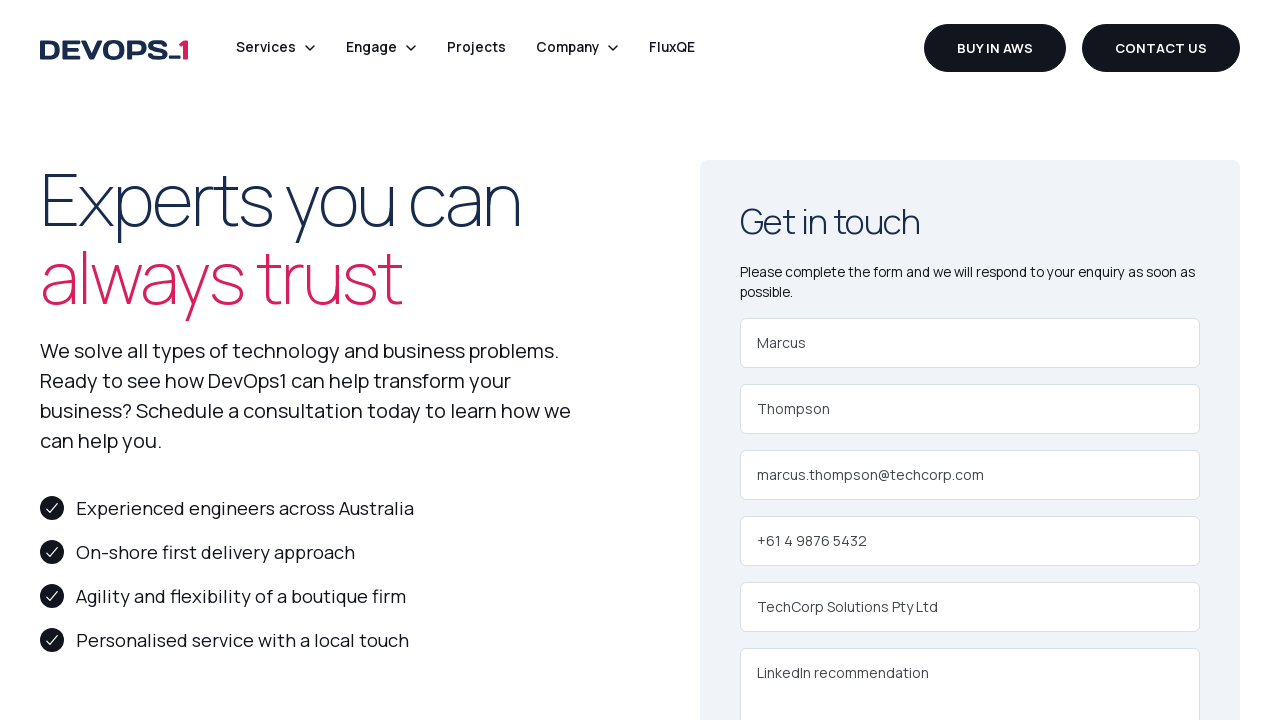

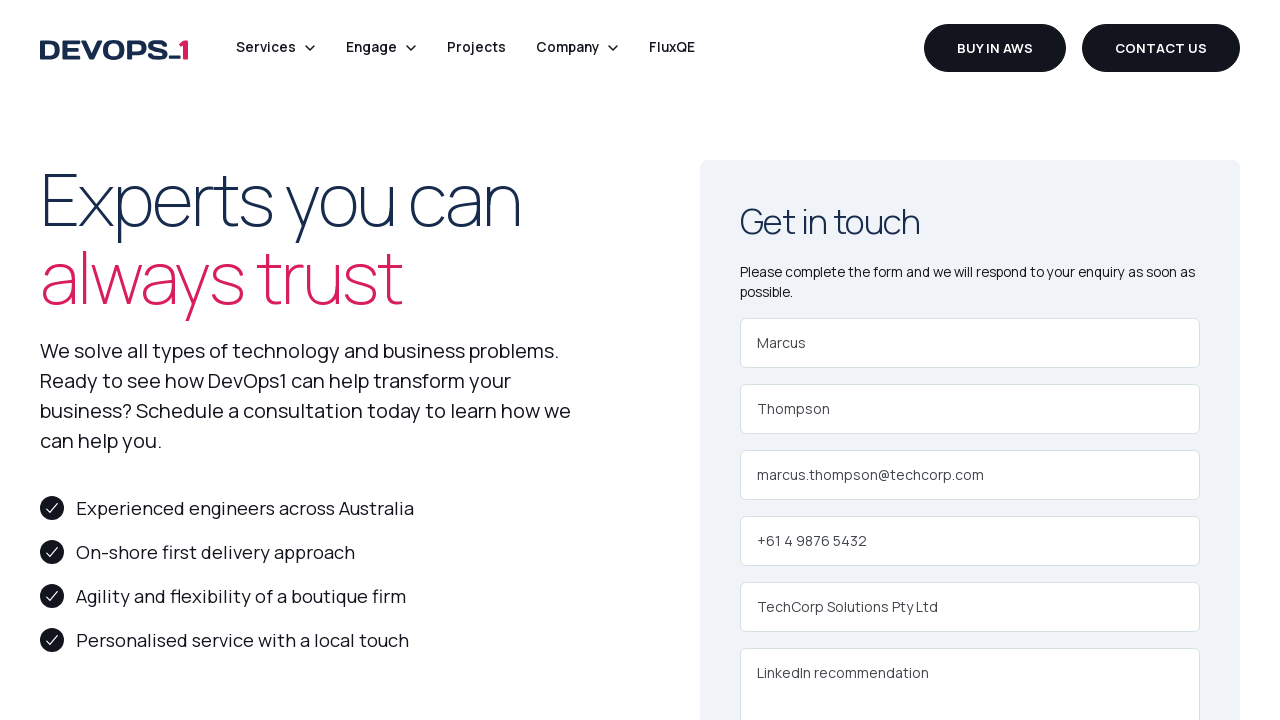